Tests multi-window handling by clicking a button that opens a new tab, switching to the new tab, and clicking on a "Training" element in the child window.

Starting URL: https://skpatro.github.io/demo/links/

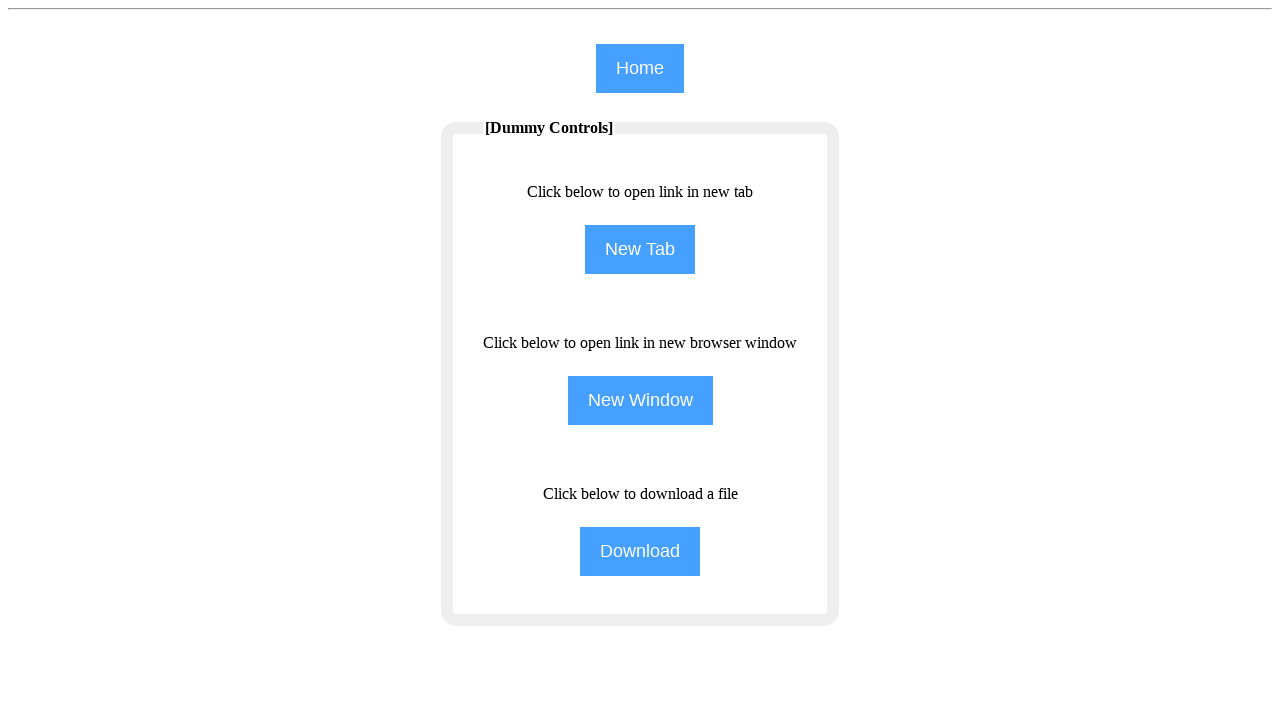

Clicked NewTab button to open a new tab at (640, 250) on input[name='NewTab']
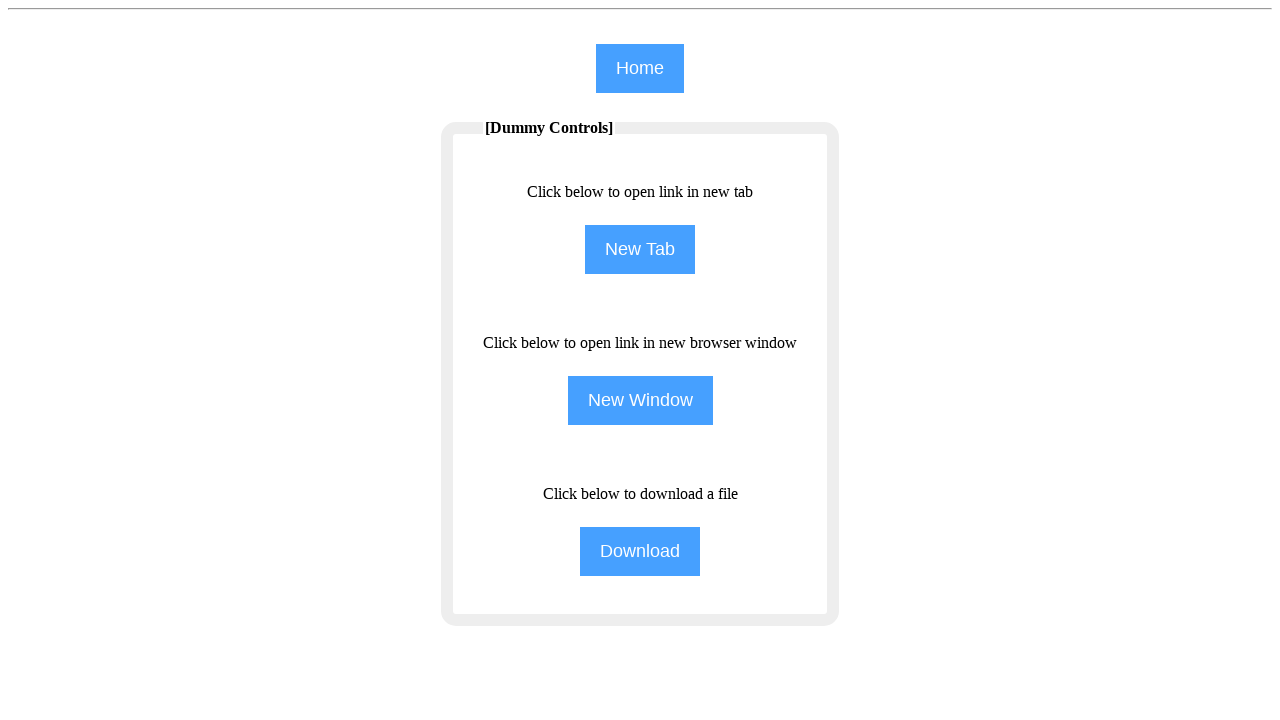

Clicked NewTab button again and waited for new page to open at (640, 250) on input[name='NewTab']
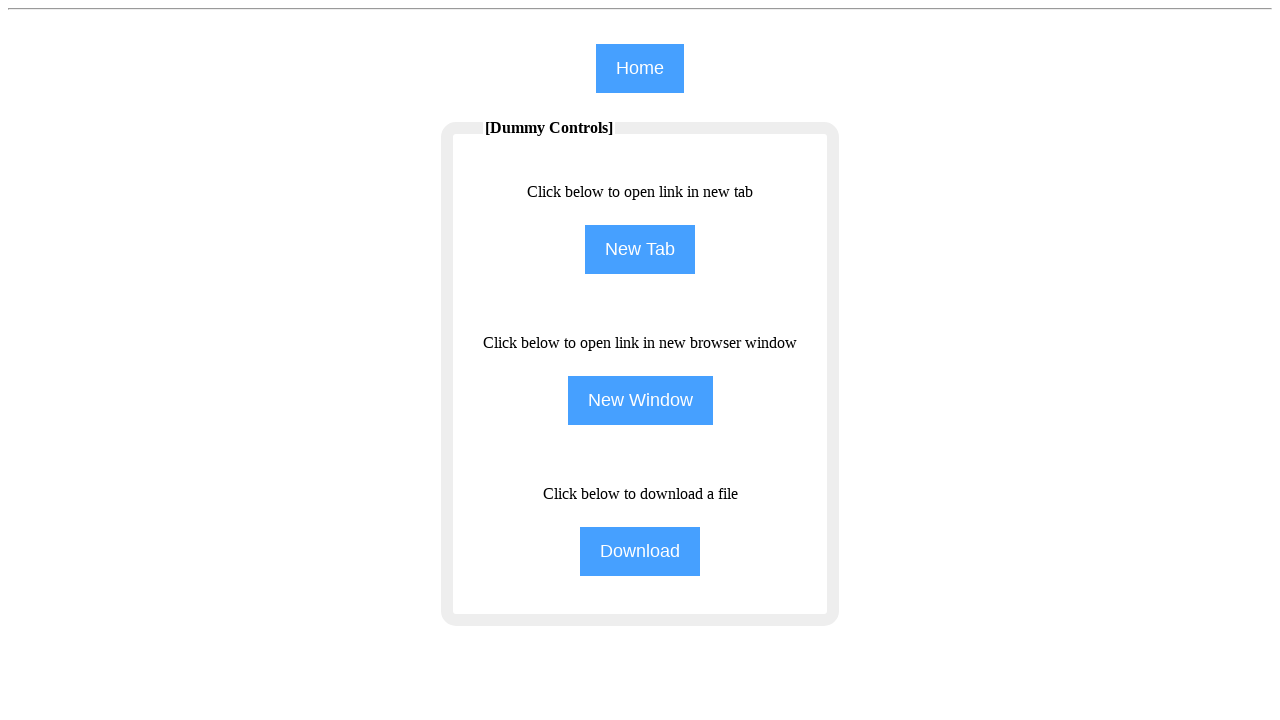

New tab/page opened and captured
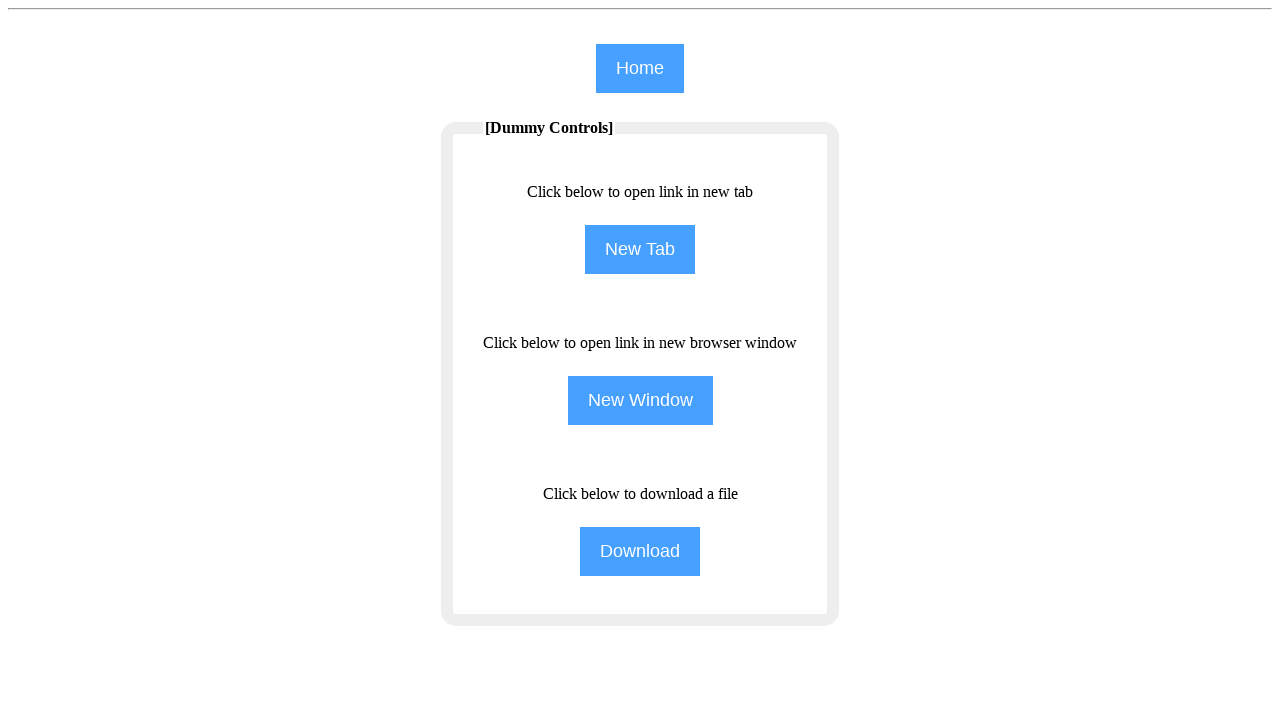

New page fully loaded
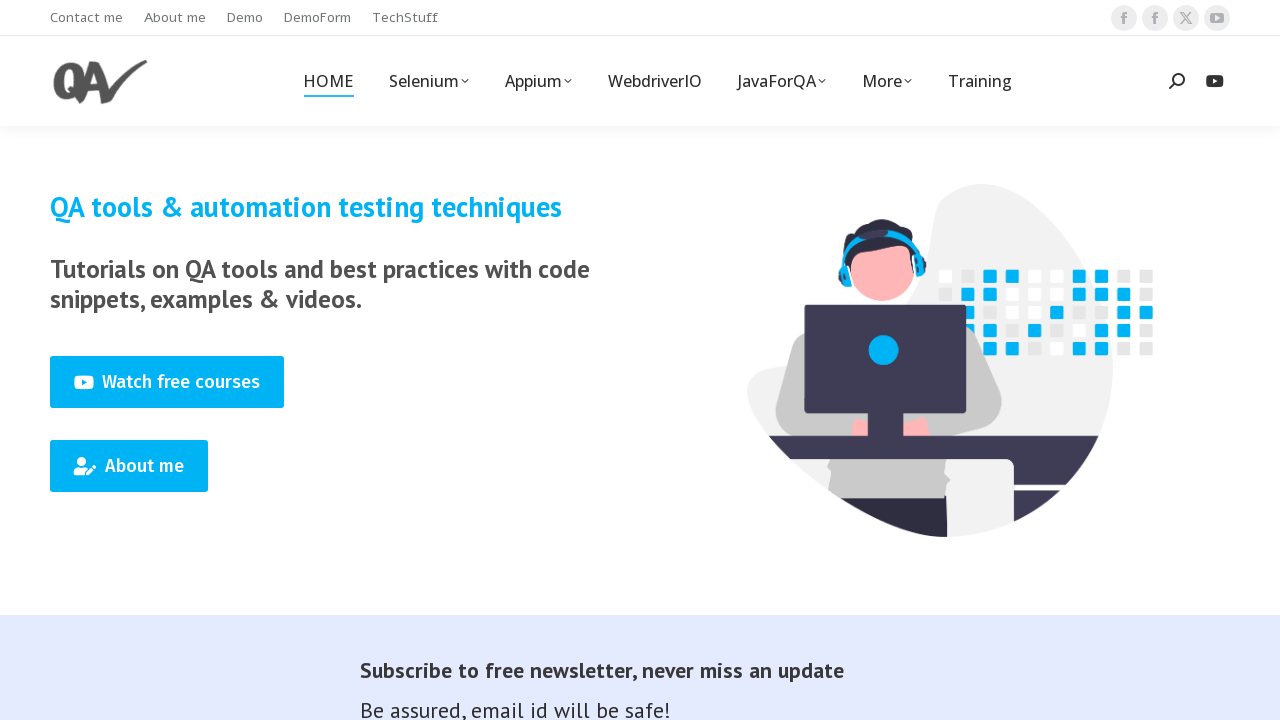

Clicked Training element in the child window at (980, 81) on xpath=//span[text()='Training']
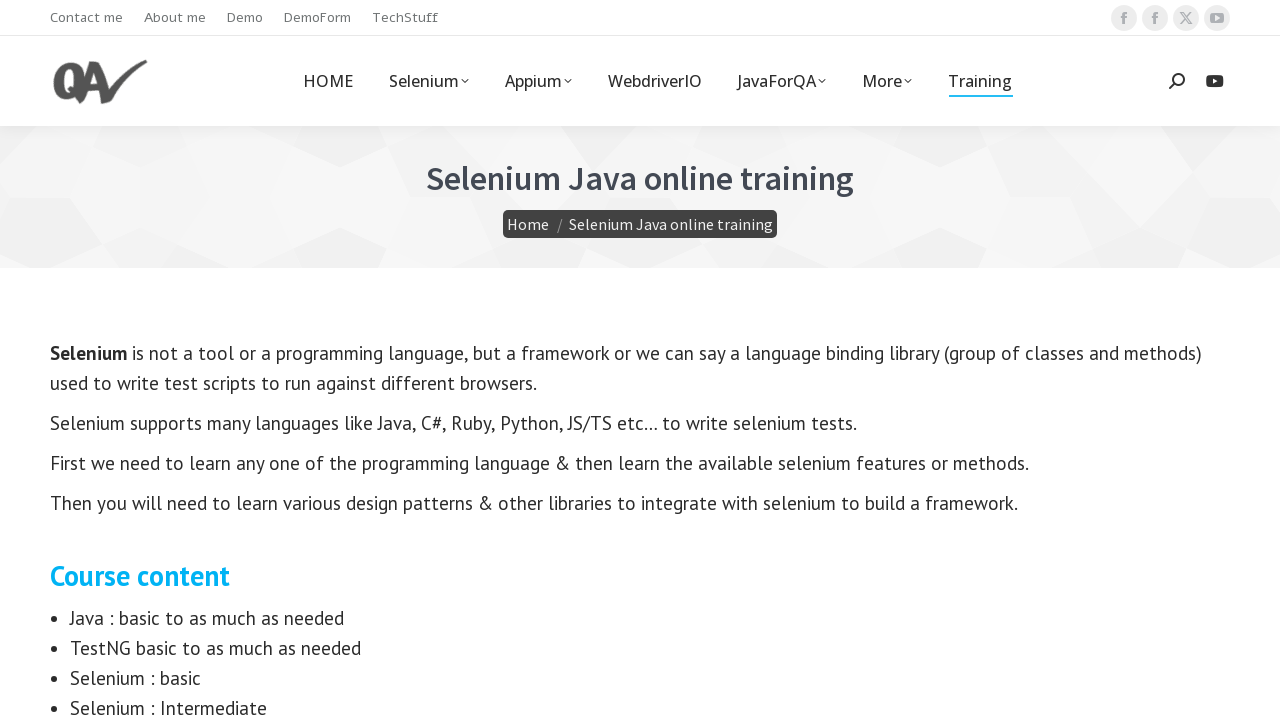

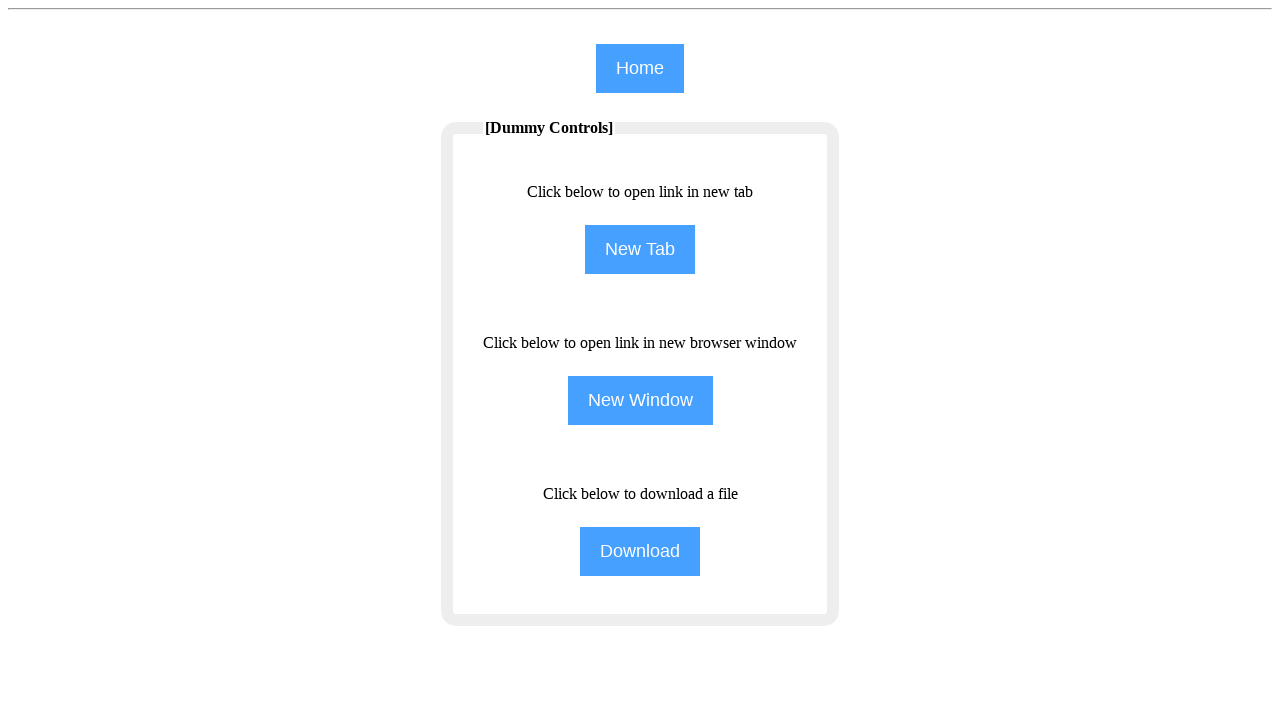